Tests multi-window handling by clicking a button that opens a new child window, then switching between parent and child windows to verify navigation works correctly.

Starting URL: https://testautomationpractice.blogspot.com/

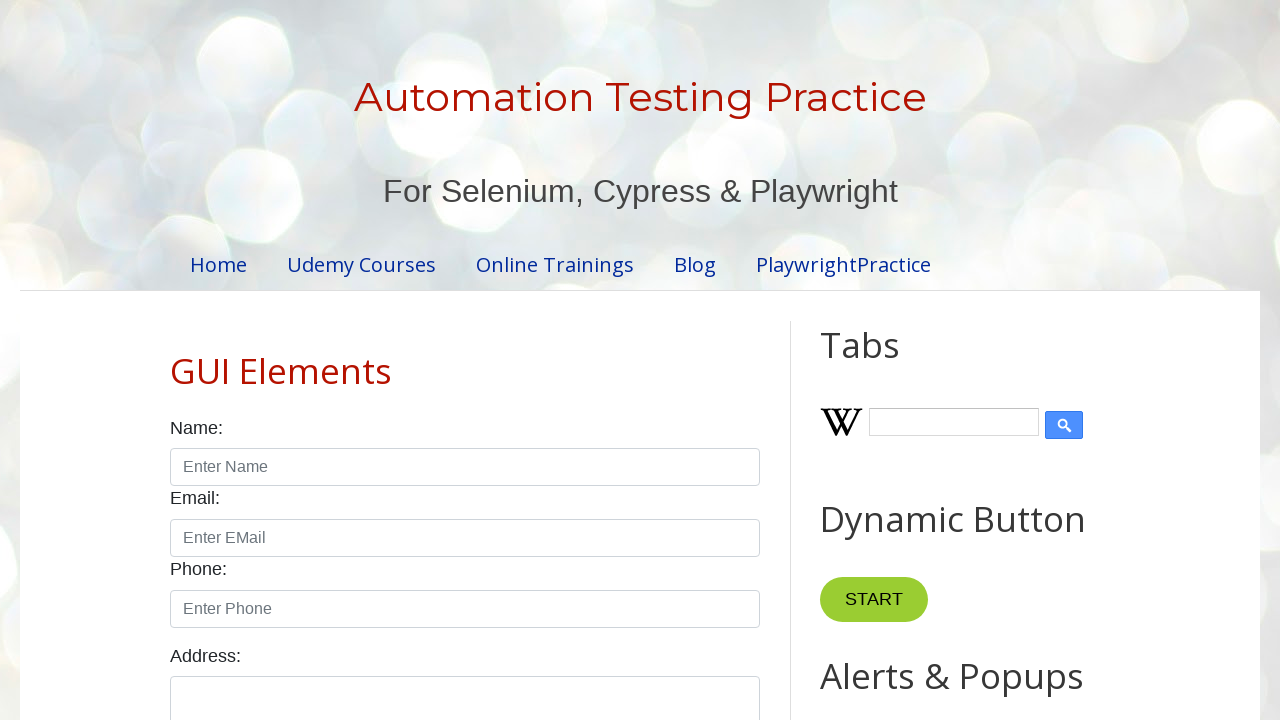

Clicked button to open new child window at (880, 361) on button[onclick='myFunction()']
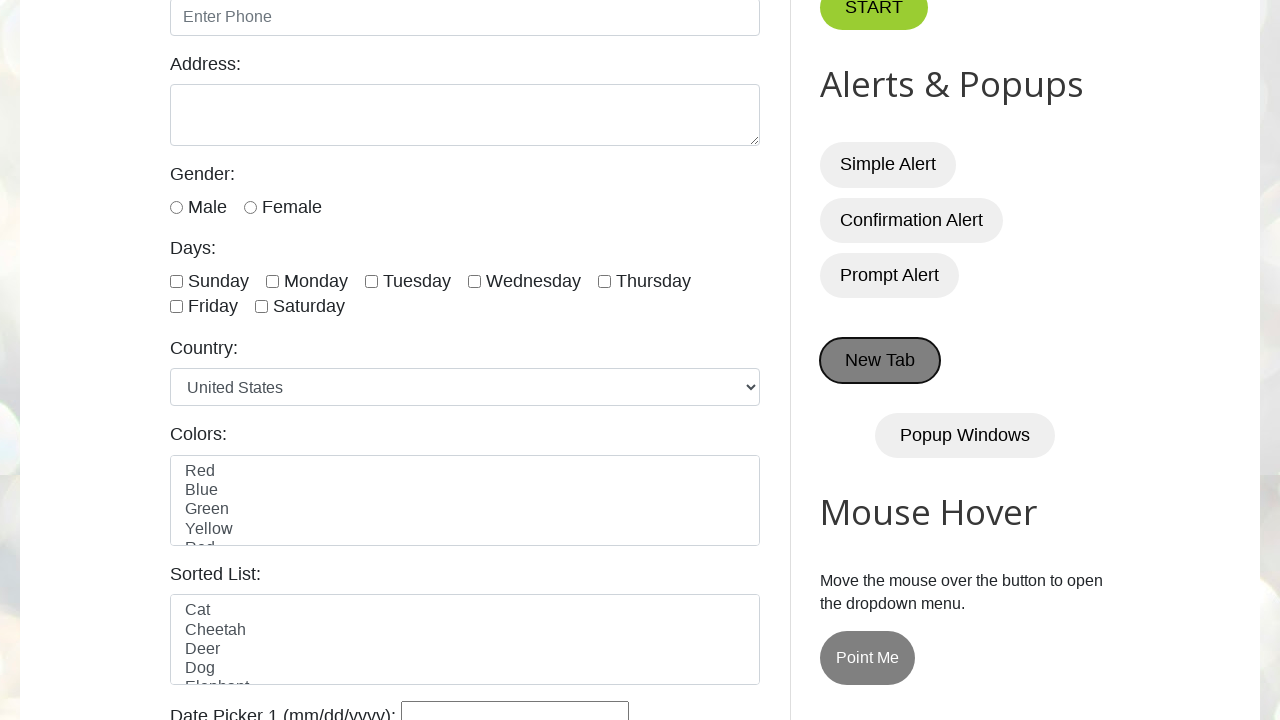

Captured new child window/page object
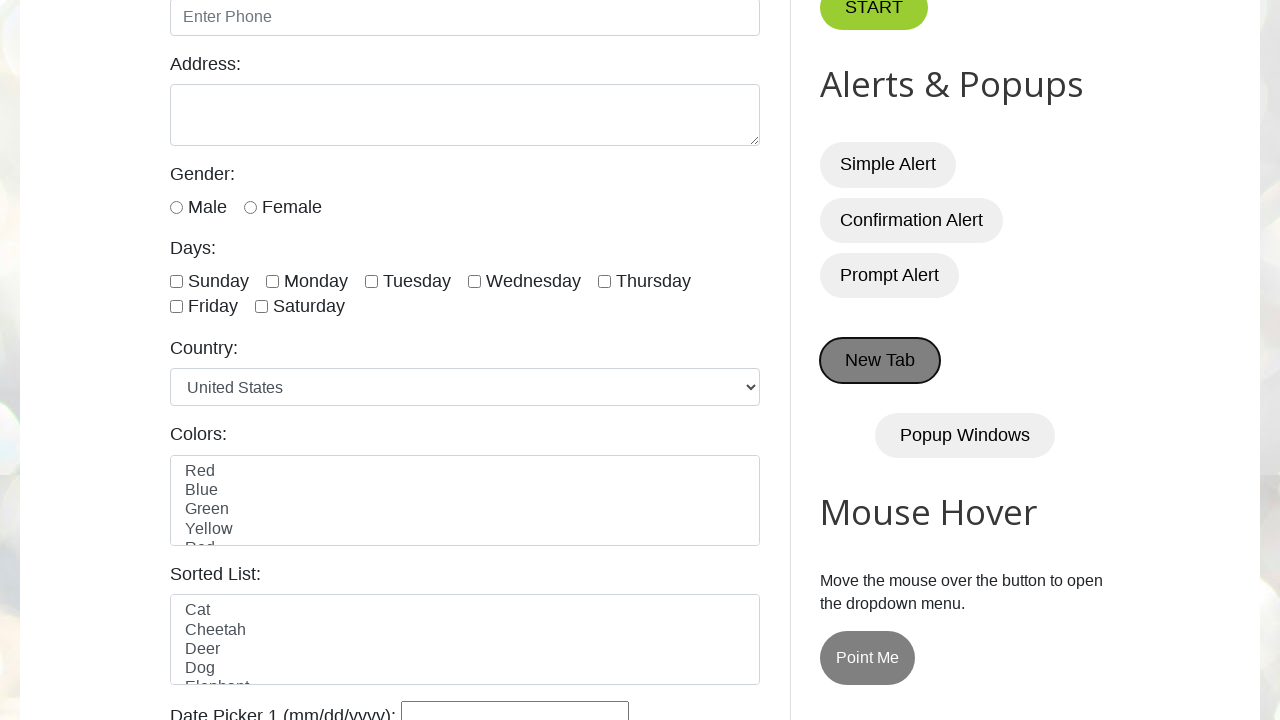

Child page fully loaded
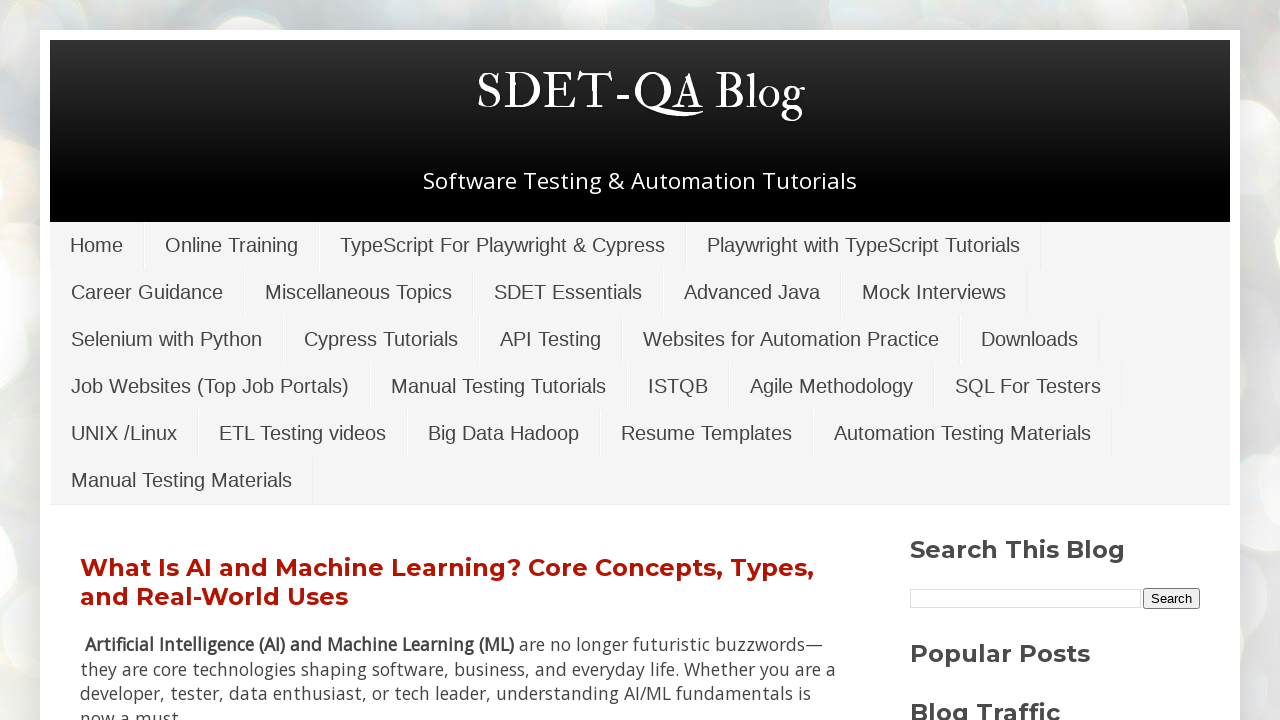

Verified child page title: SDET-QA Blog
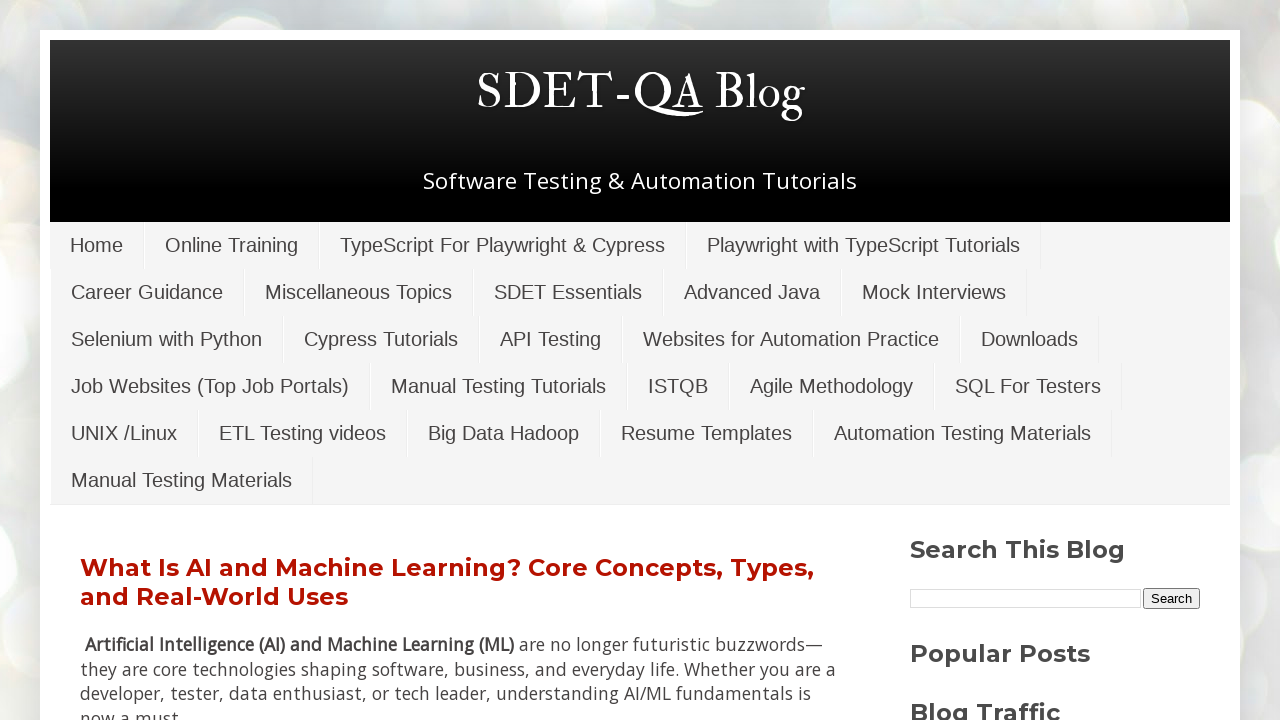

Switched back to parent window
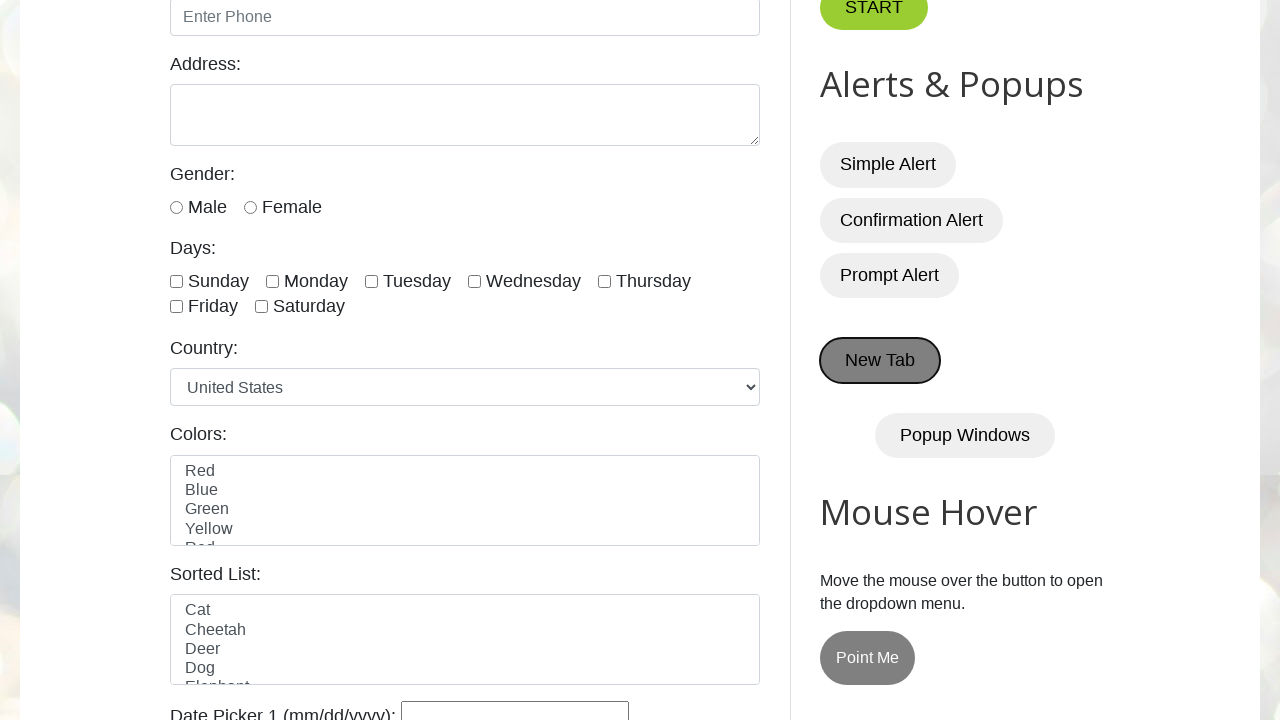

Verified parent page title: Automation Testing Practice
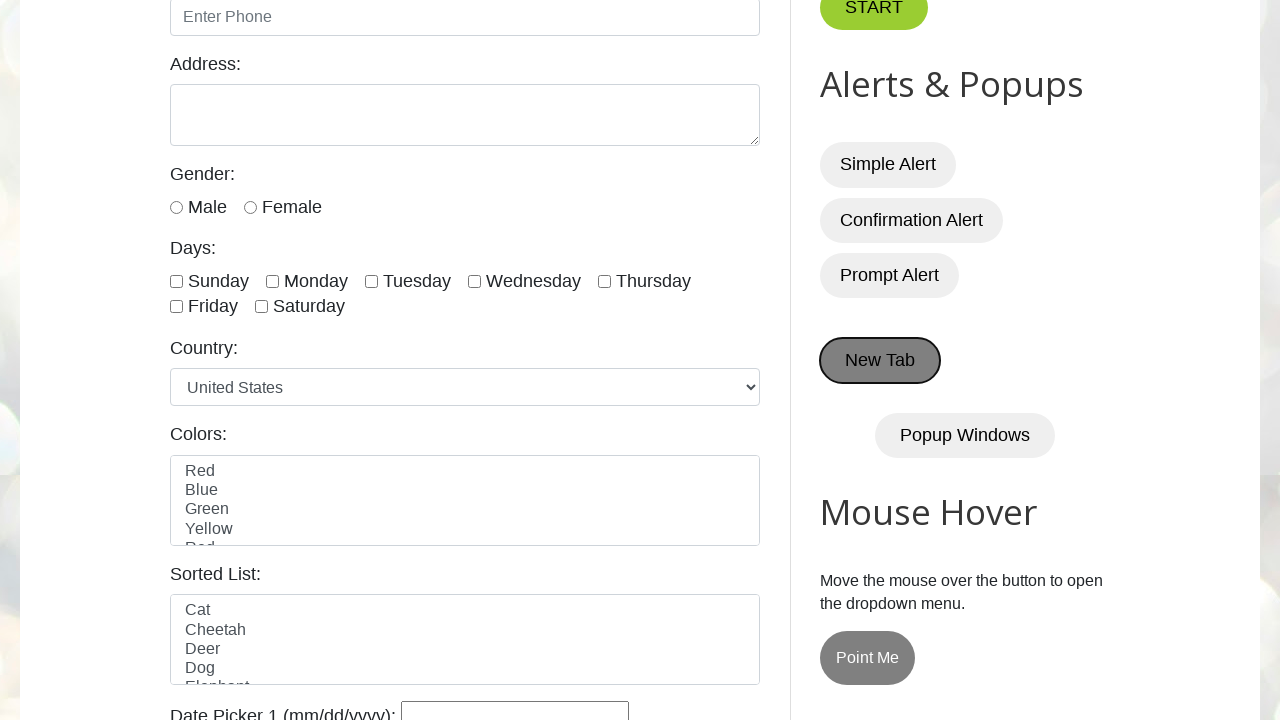

Brought to front and verified page title: Automation Testing Practice
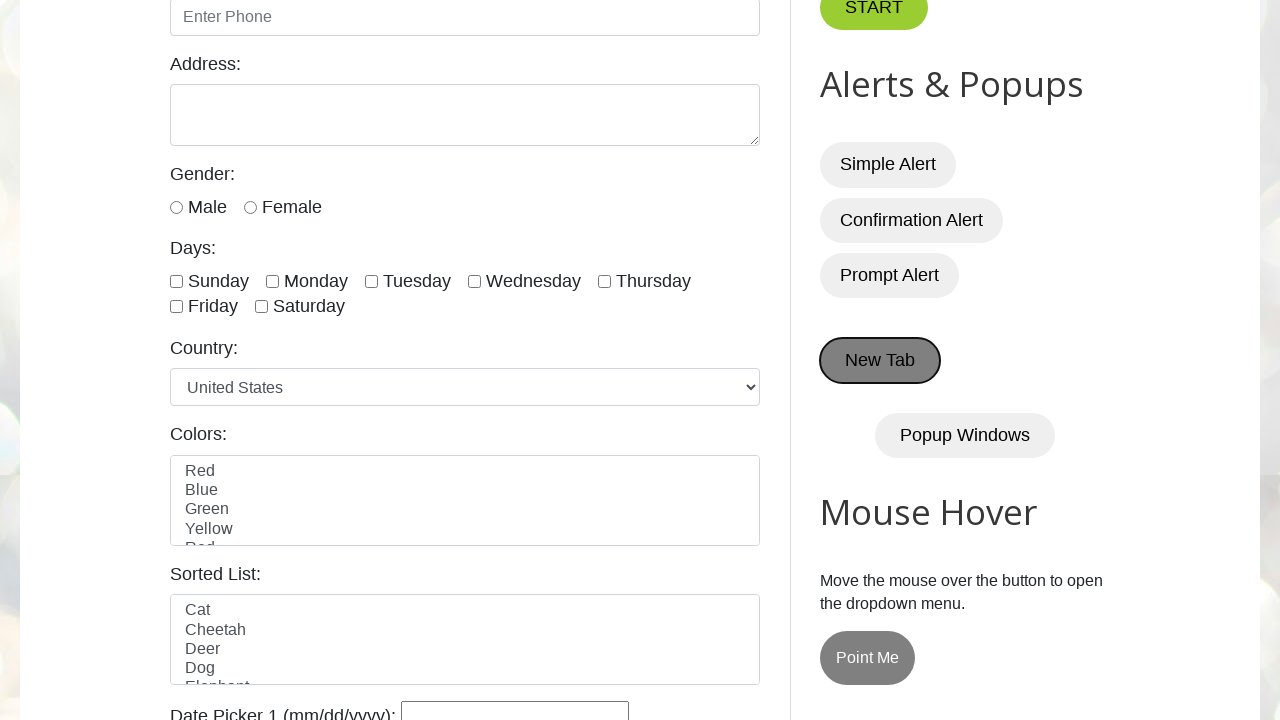

Brought to front and verified page title: SDET-QA Blog
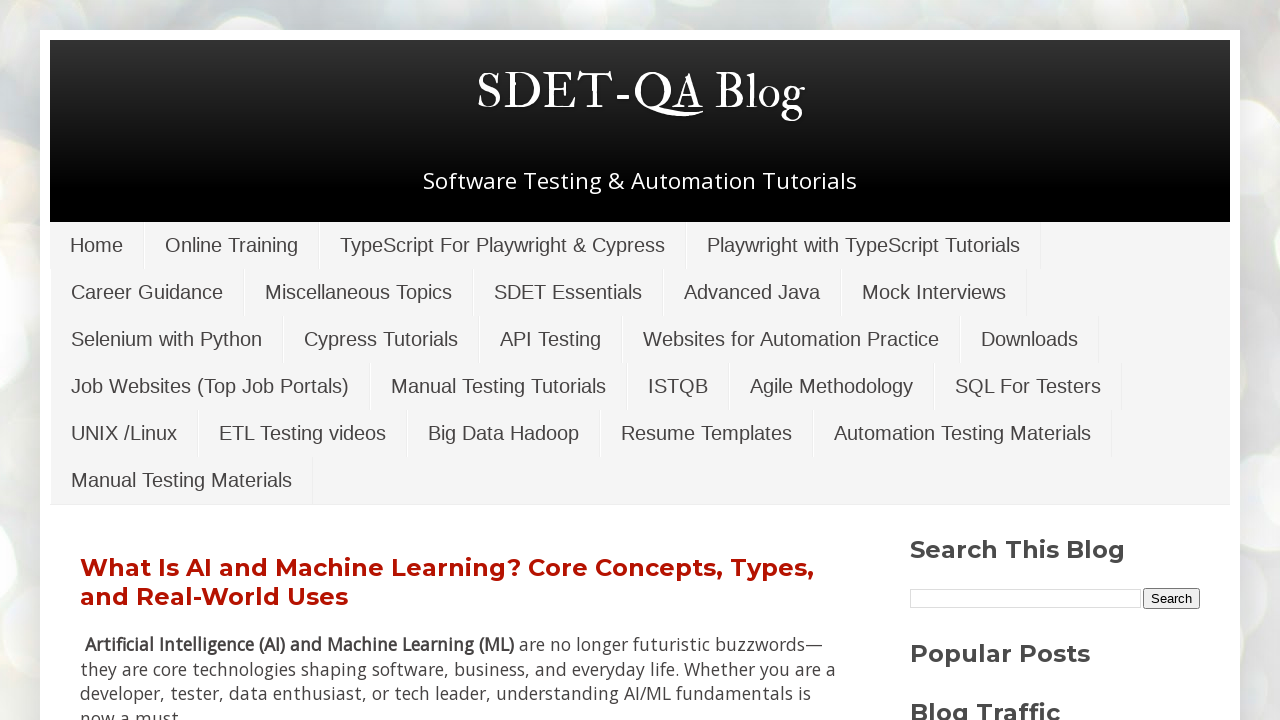

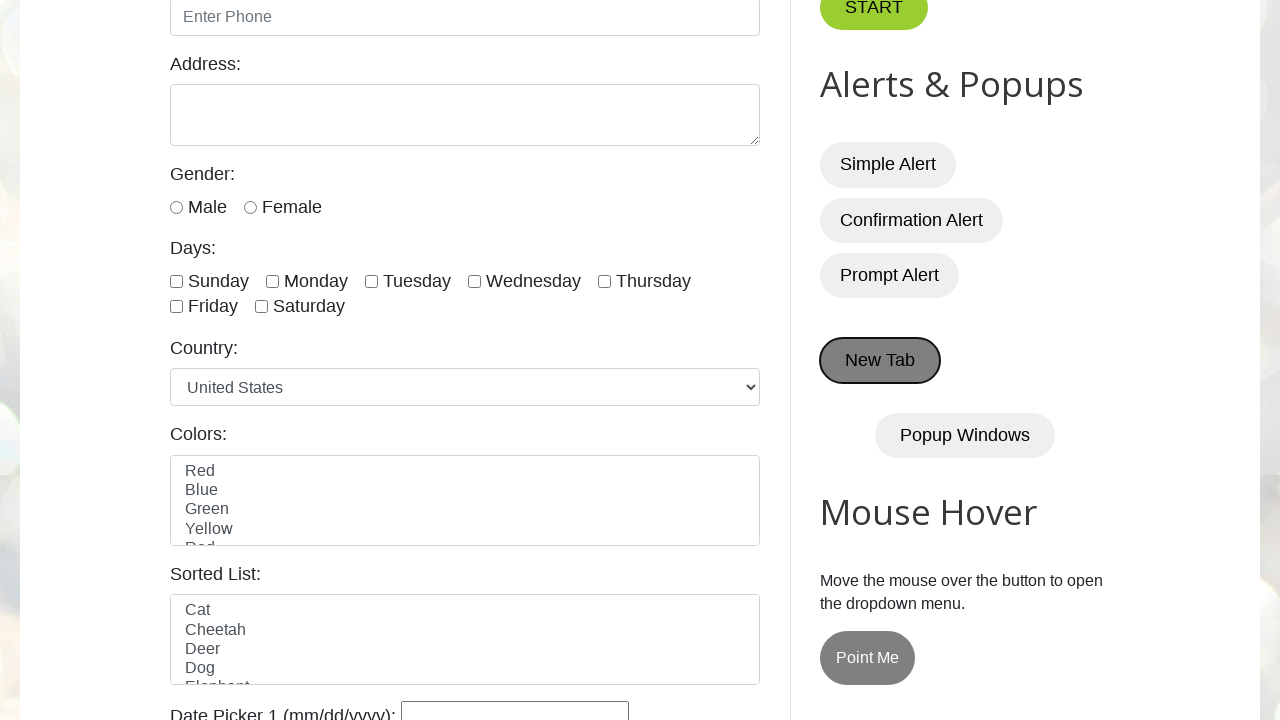